Fills out a form with personal information including name, job title, education level, gender, and date, then submits it

Starting URL: https://formy-project.herokuapp.com/form

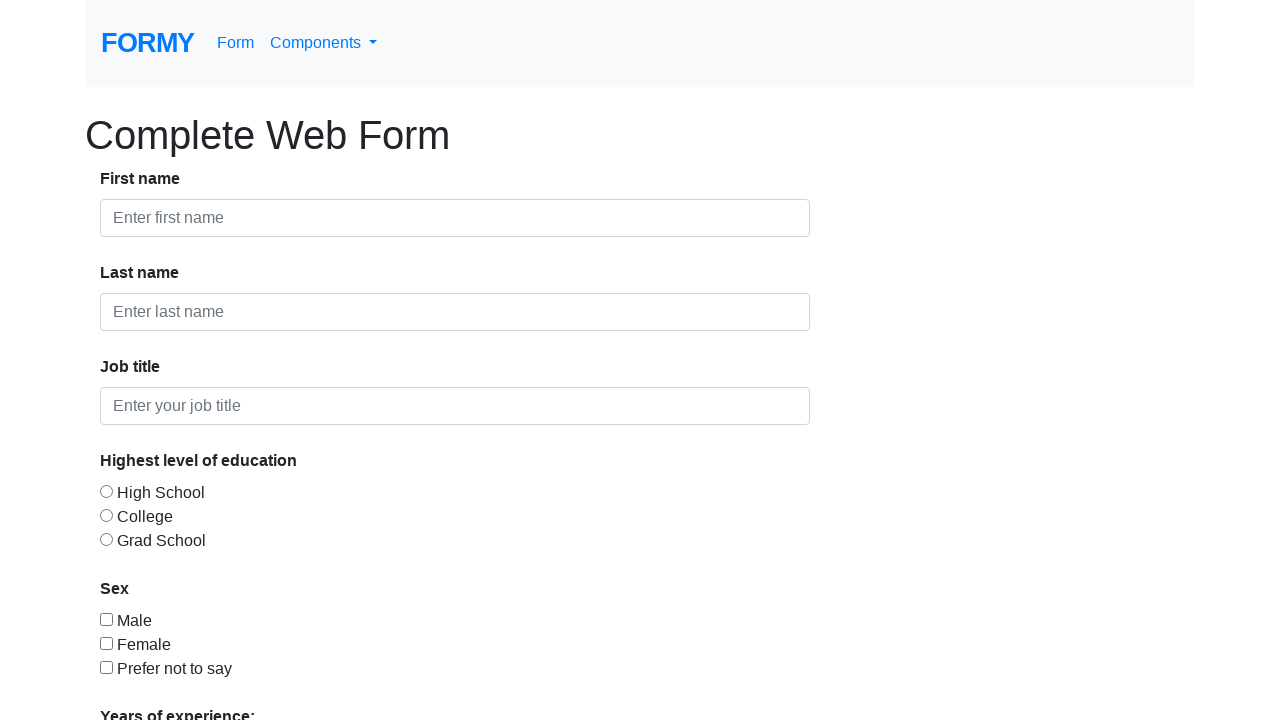

Filled first name field with 'Maria' on #first-name
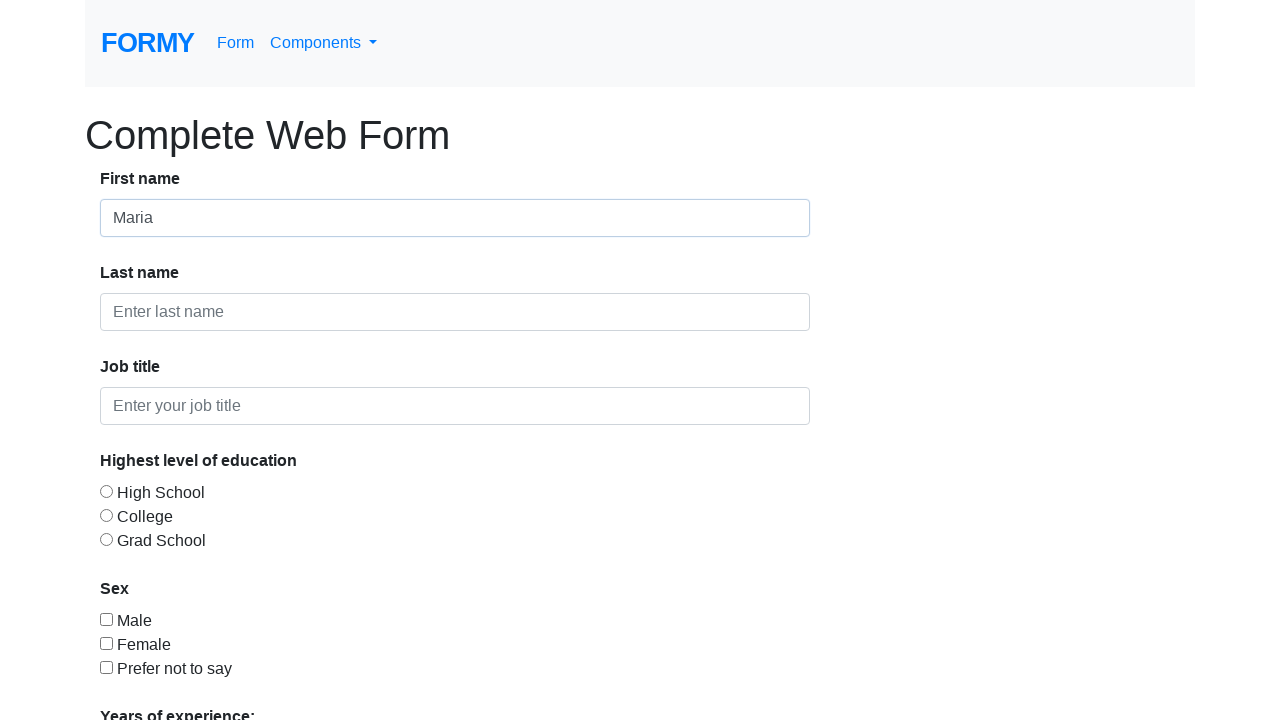

Filled last name field with 'Santos' on #last-name
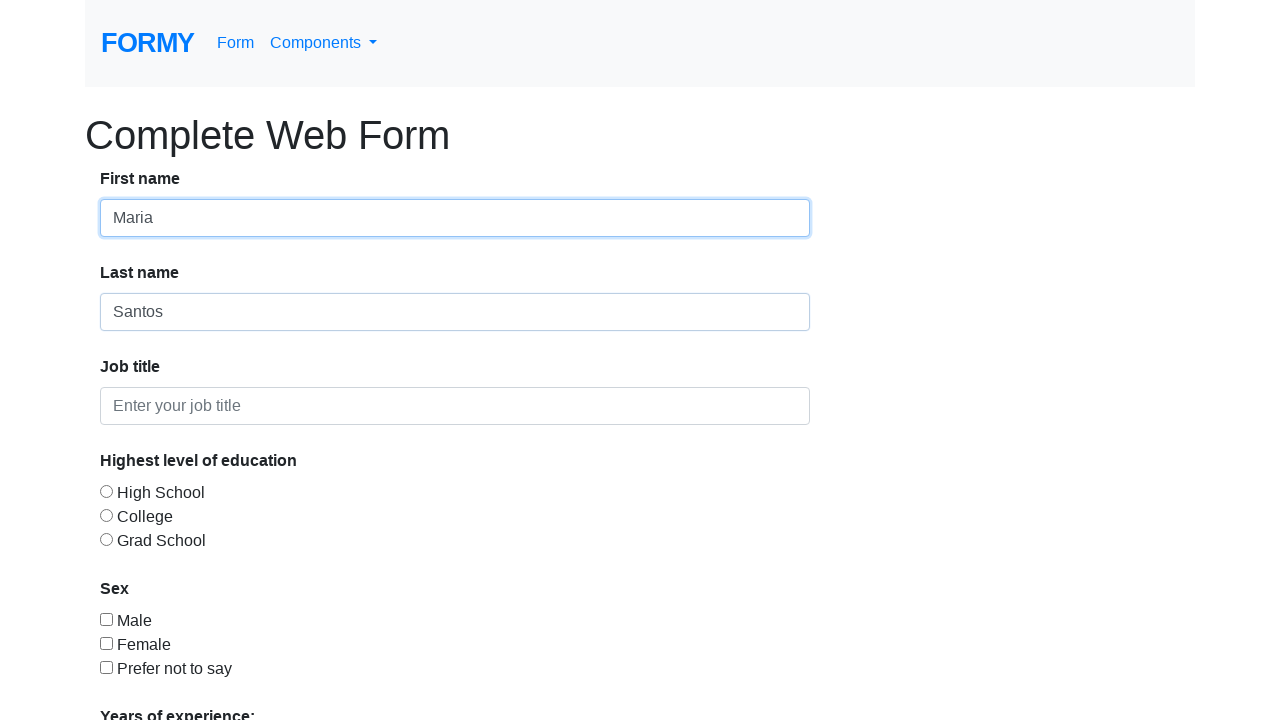

Filled job title field with 'QA Engineer' on #job-title
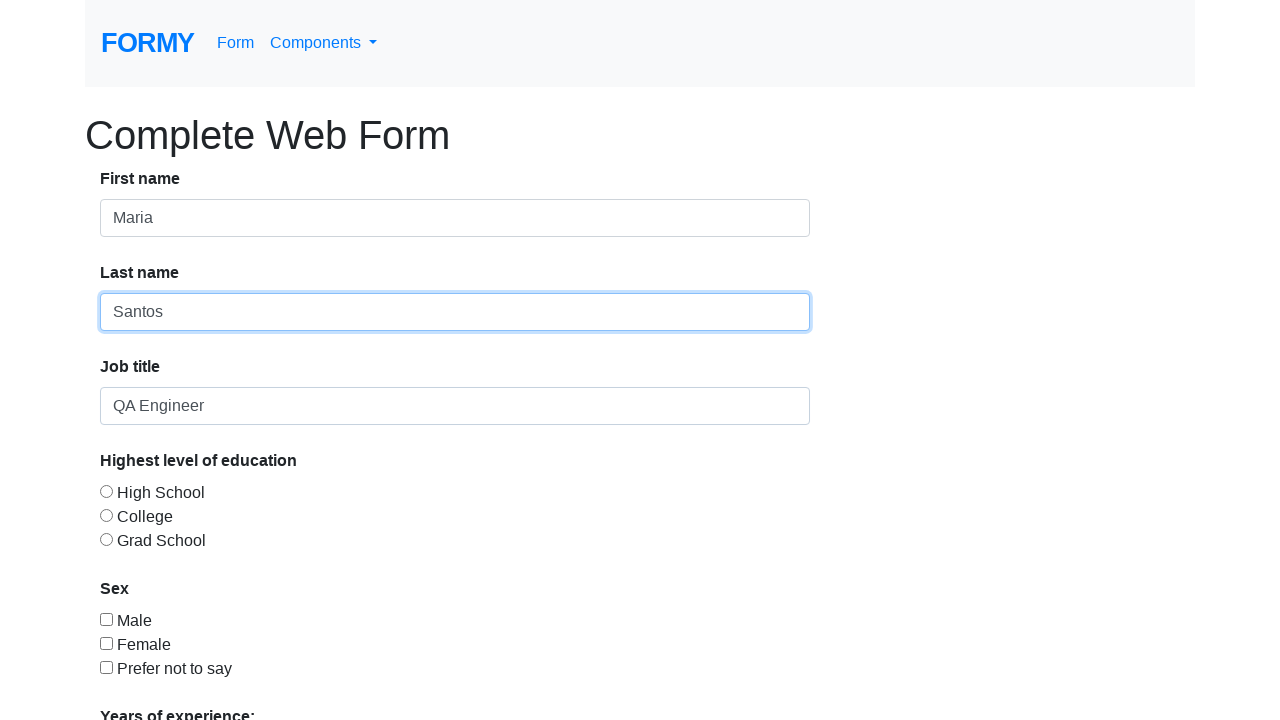

Selected High School education level at (106, 491) on #radio-button-1
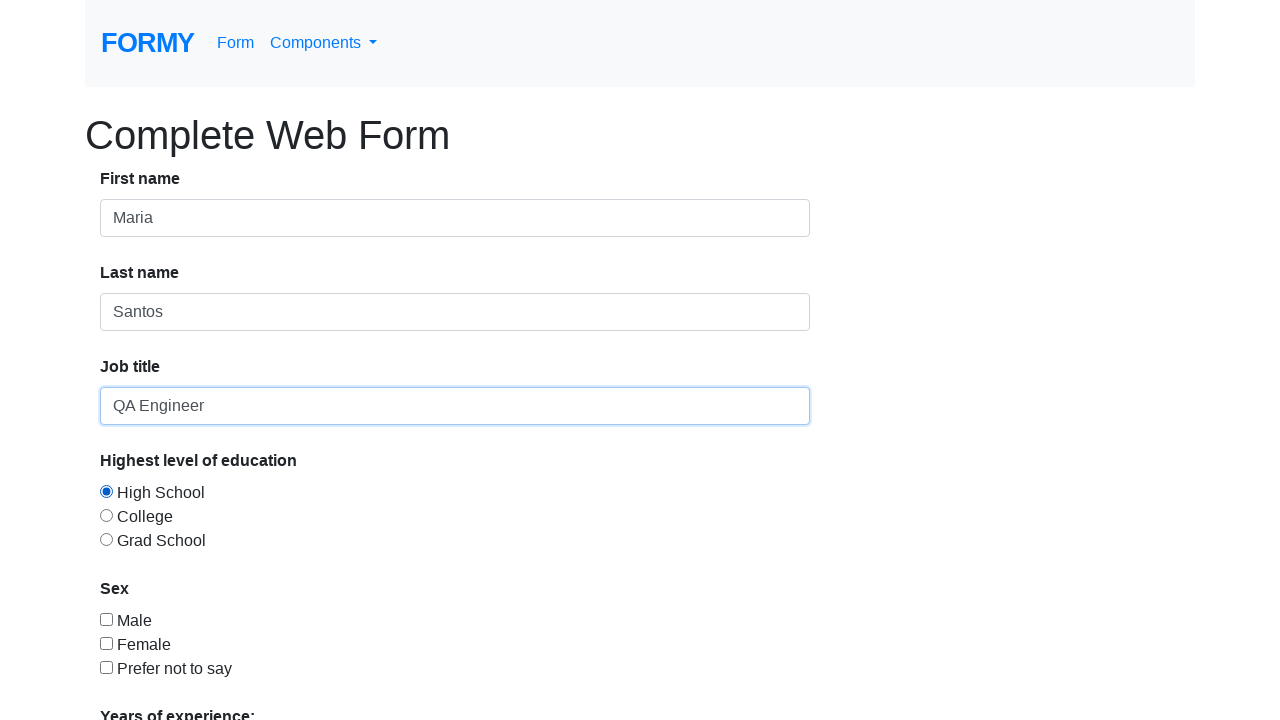

Selected Female gender checkbox at (106, 643) on #checkbox-2
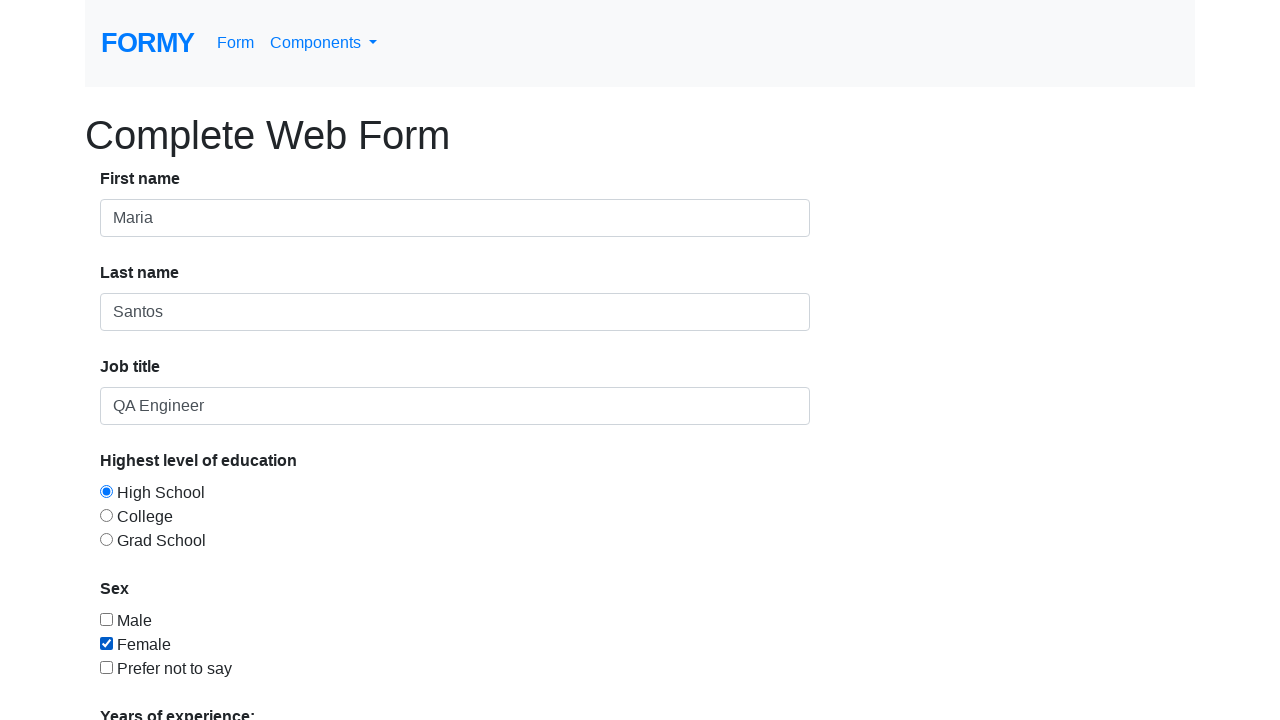

Selected years of experience option '1' on select
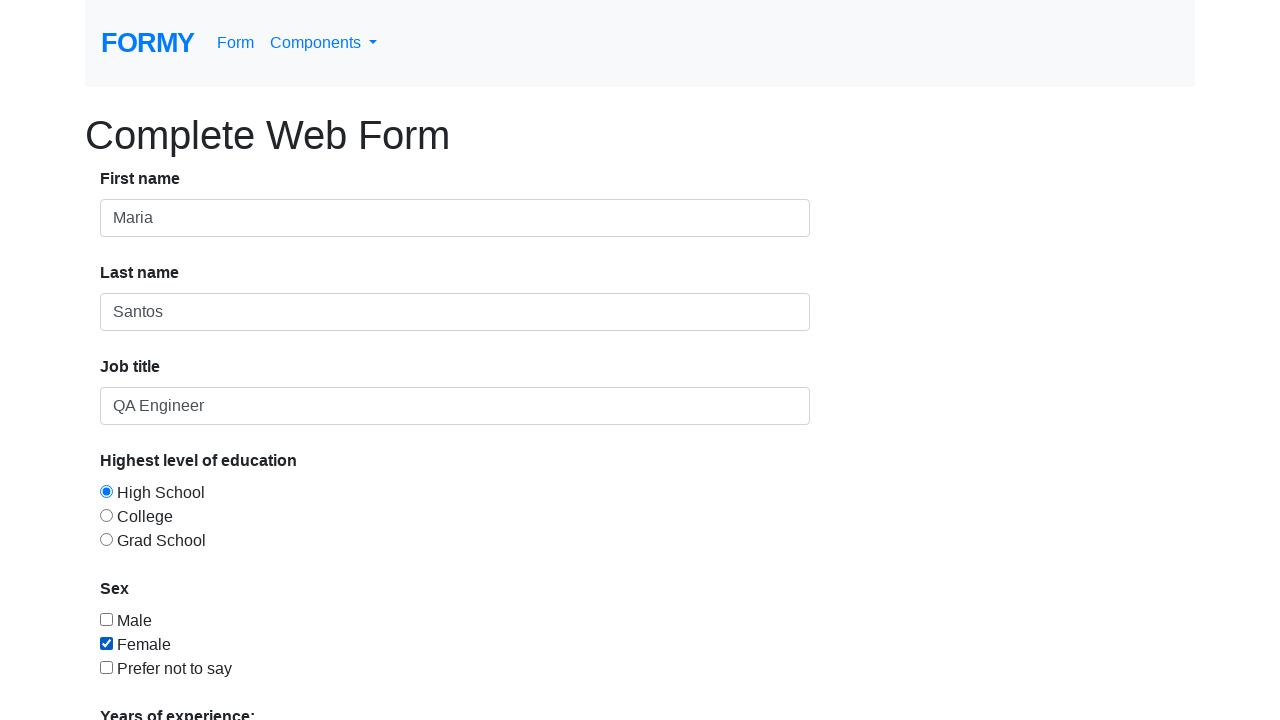

Filled date field with '05/28/2020' on #datepicker
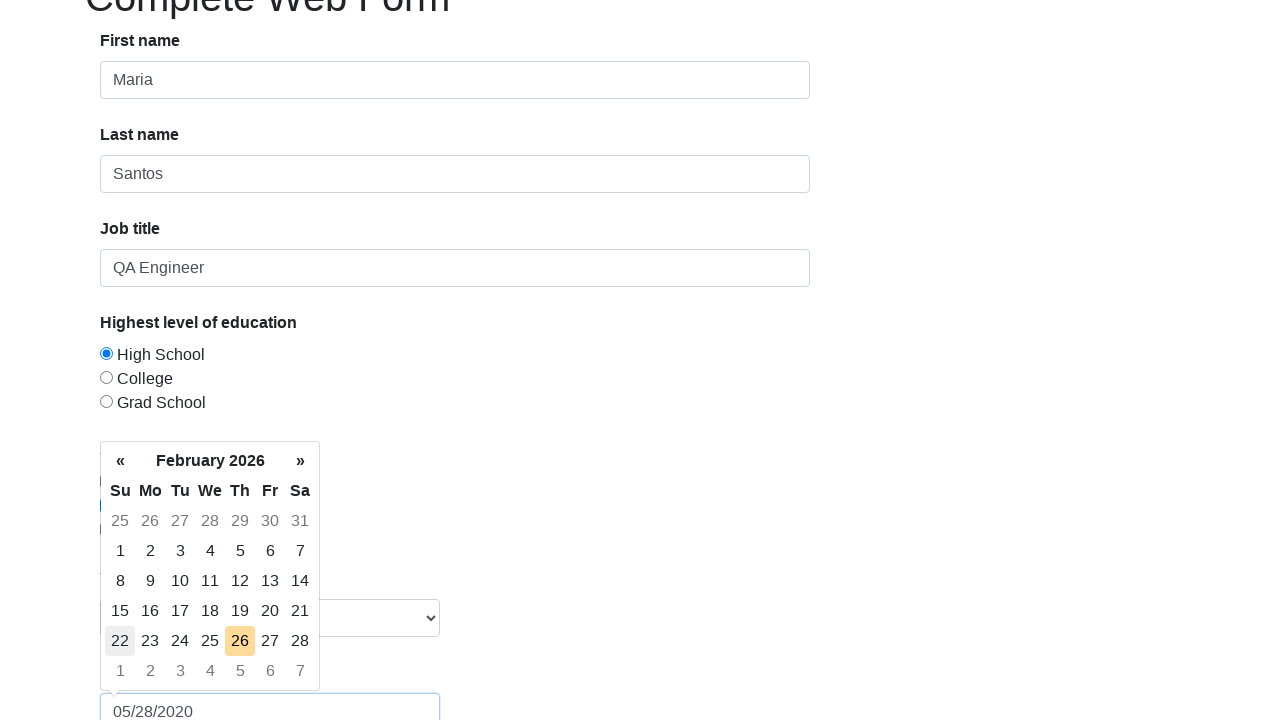

Clicked form submit button at (148, 680) on .btn.btn-lg.btn-primary
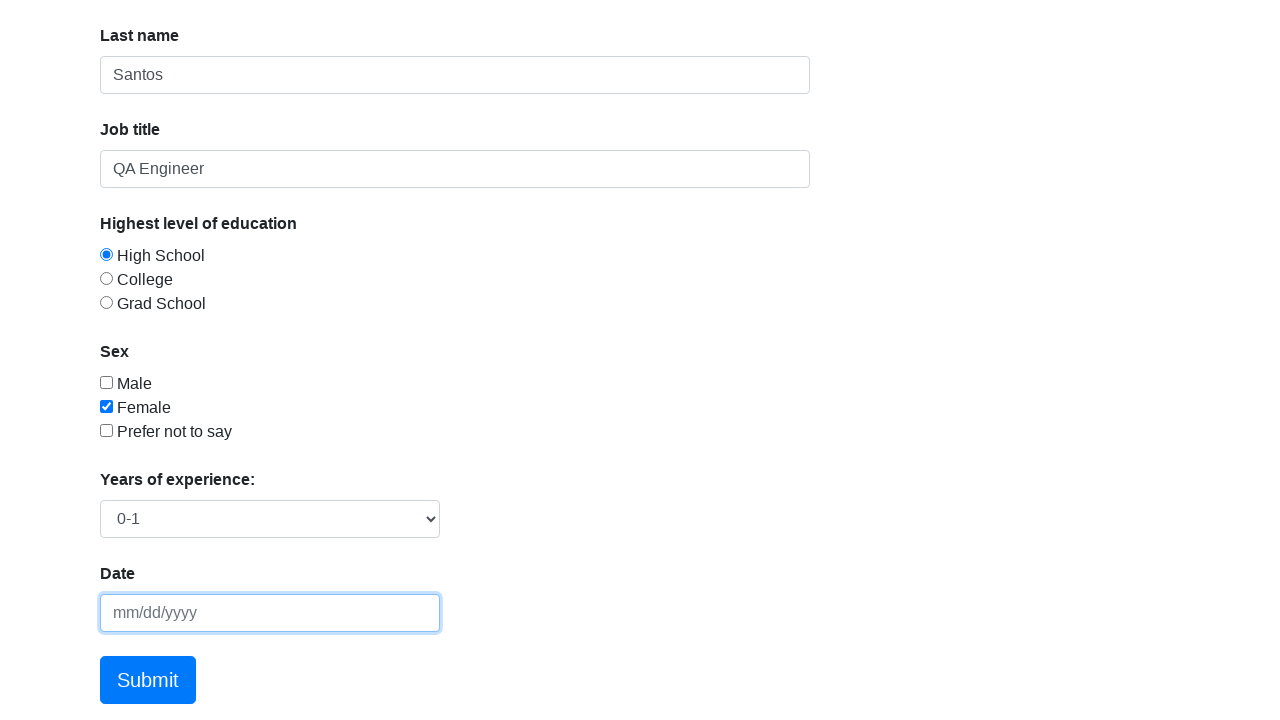

Form submission successful - alert appeared
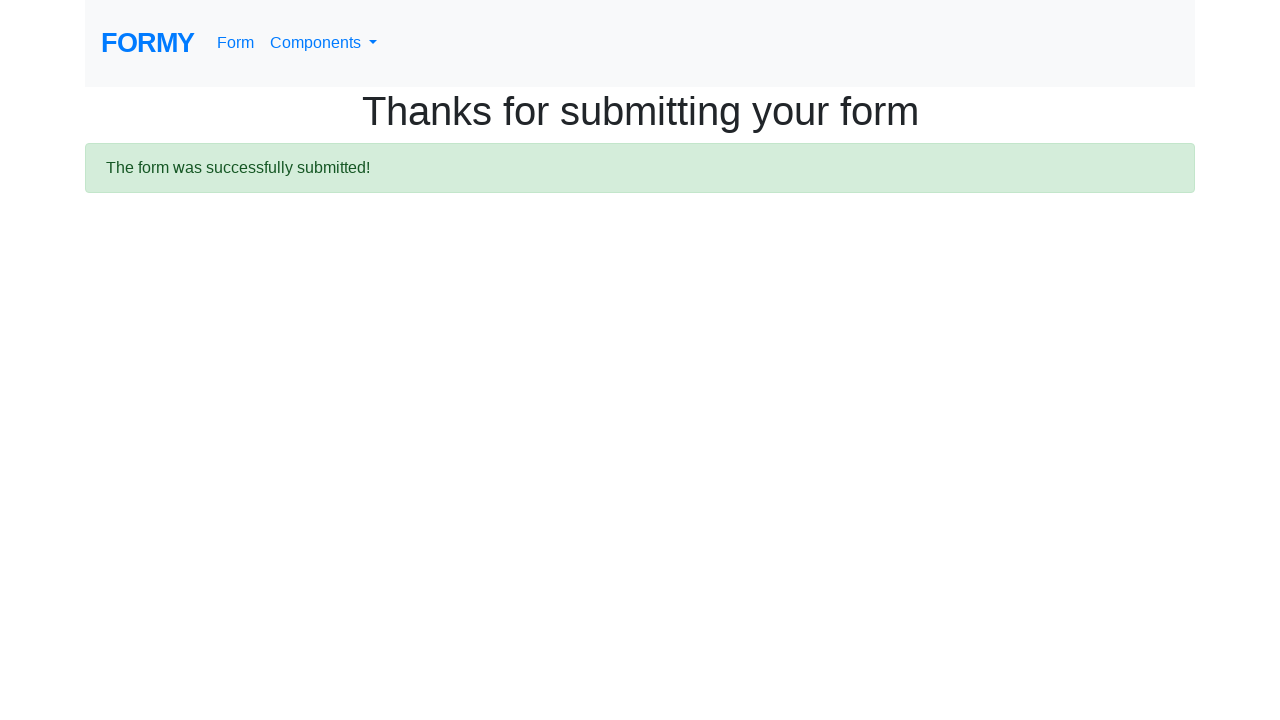

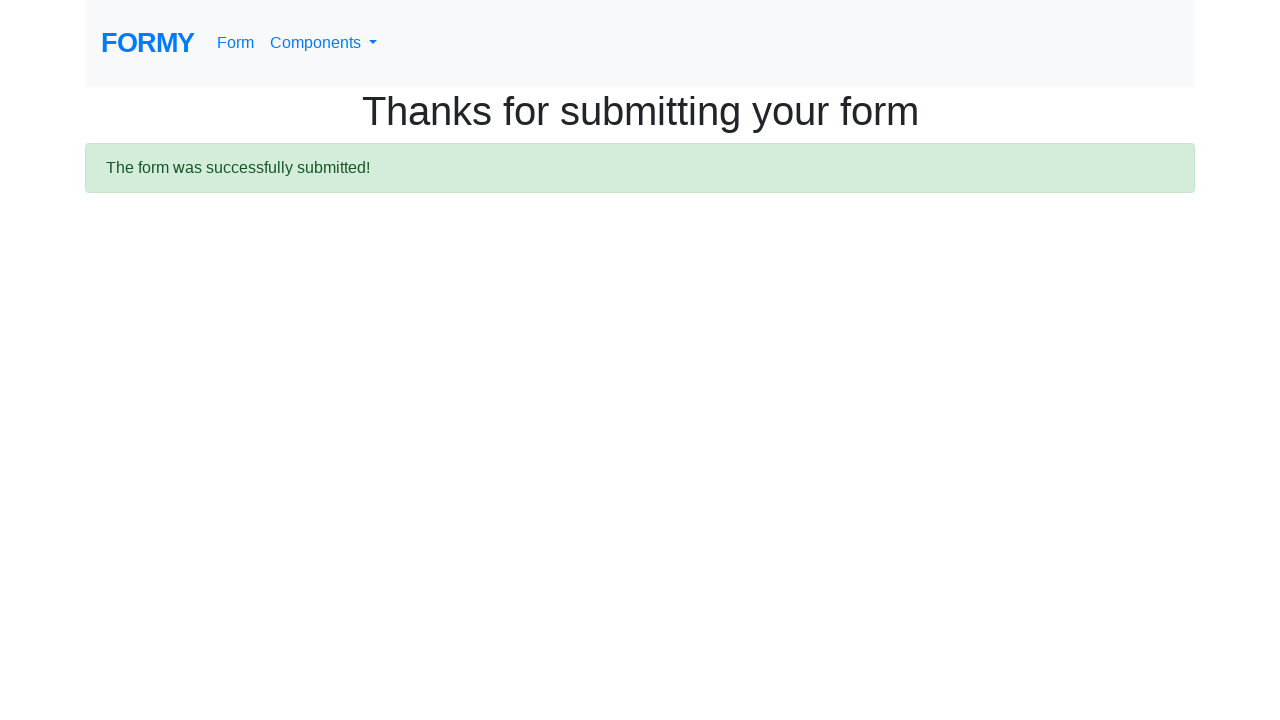